Tests JavaScript alert handling by filling a name field, triggering an alert and accepting it, then clicking another button to trigger a confirm dialog and dismissing it.

Starting URL: http://www.rahulshettyacademy.com/AutomationPractice/

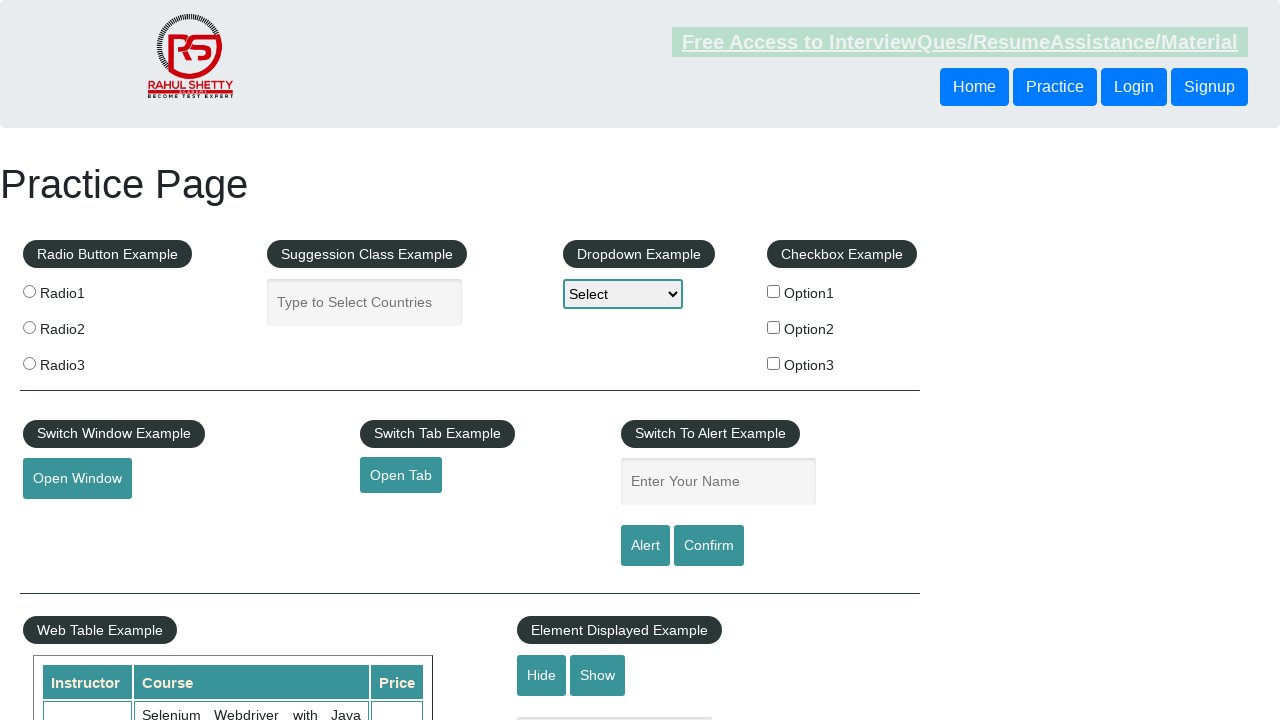

Filled name field with 'Ajay' on input[name='enter-name']
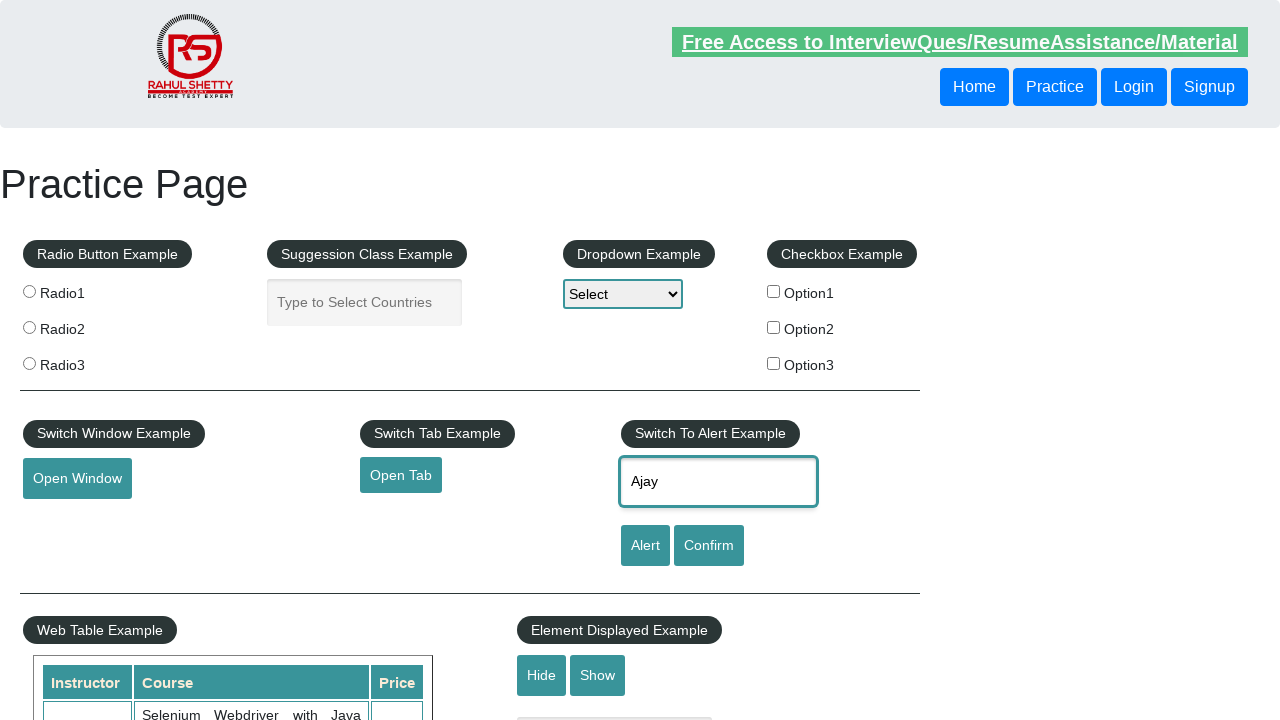

Registered dialog handler to accept alert
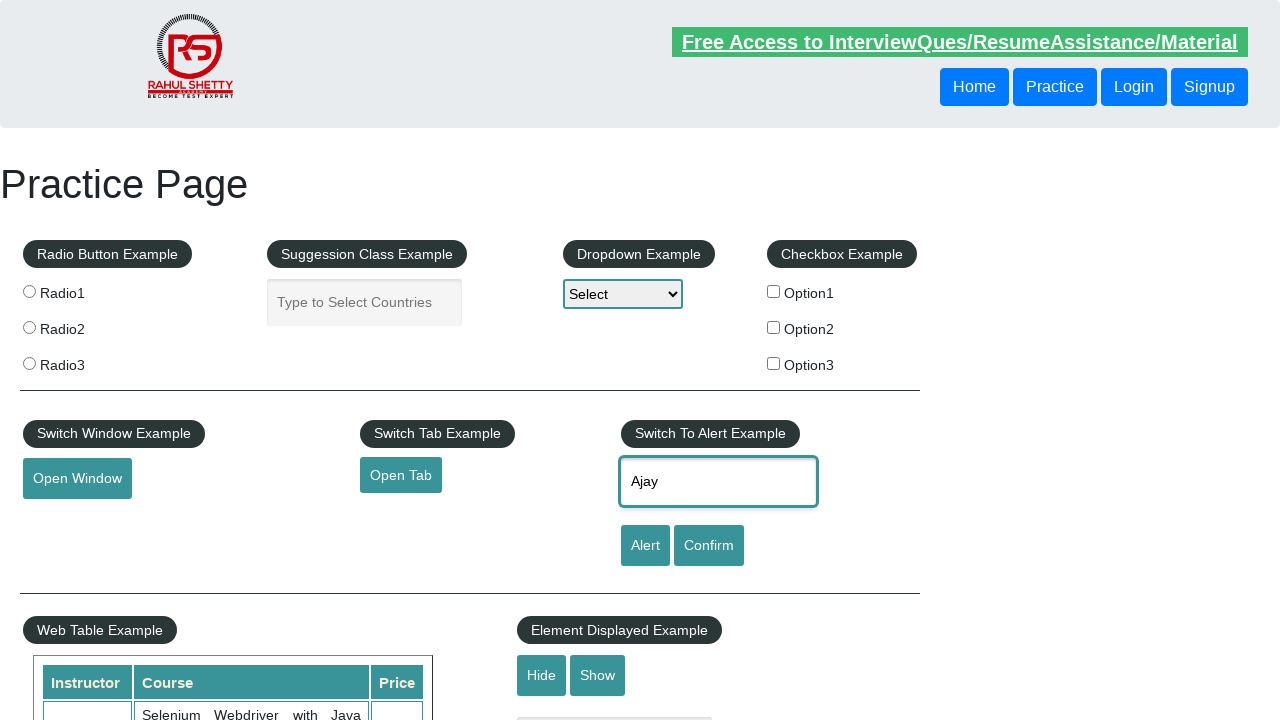

Clicked alert button to trigger JavaScript alert at (645, 546) on #alertbtn
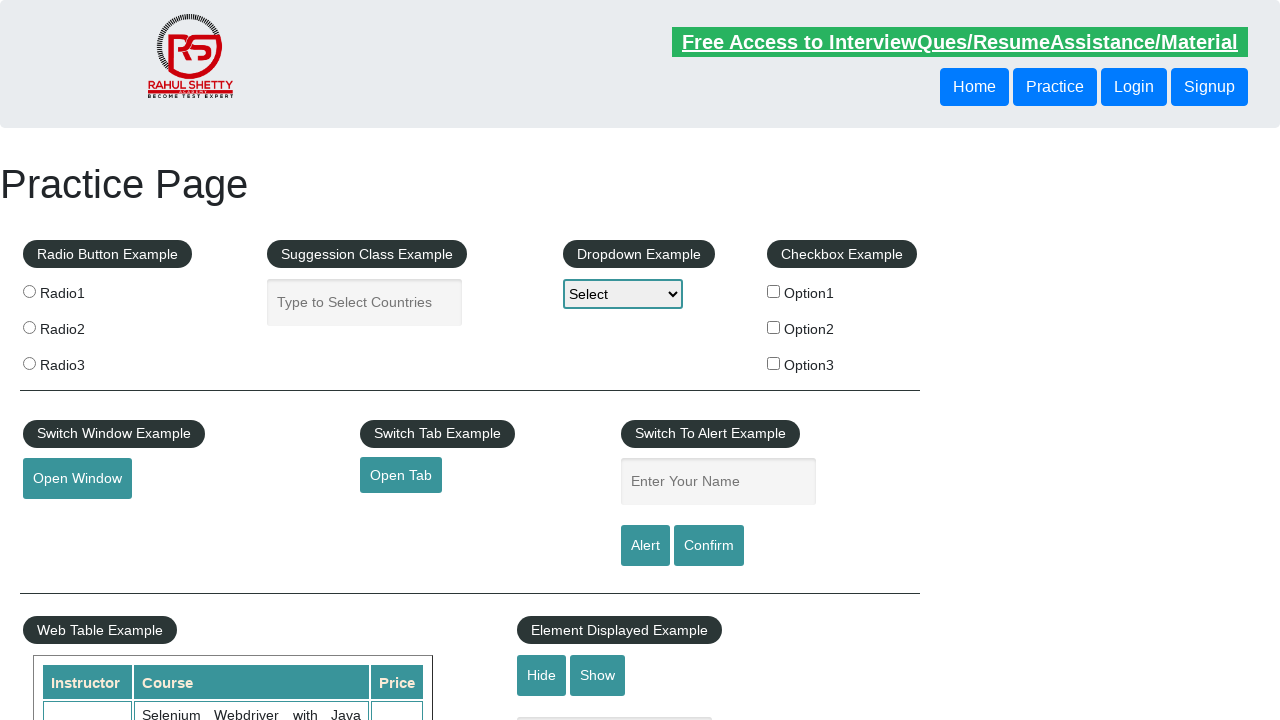

Waited for alert processing to complete
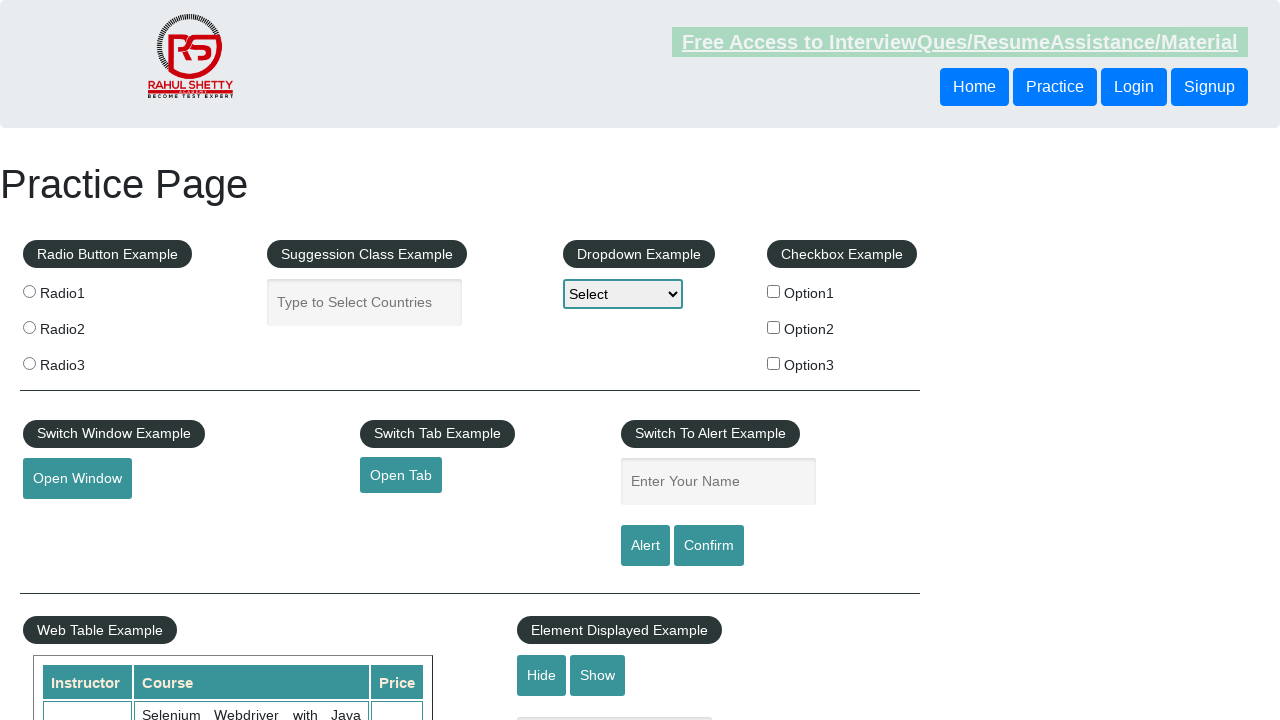

Registered dialog handler to dismiss confirm dialog
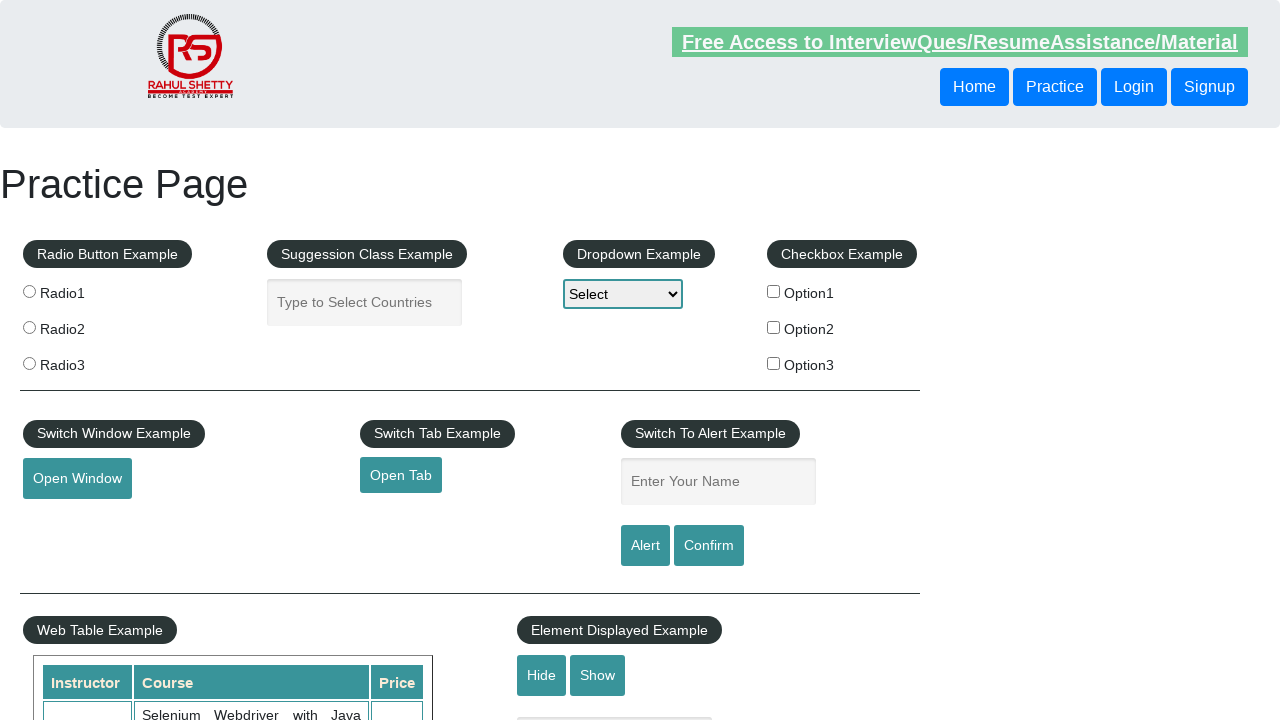

Clicked button to trigger confirm dialog at (77, 479) on .btn-style
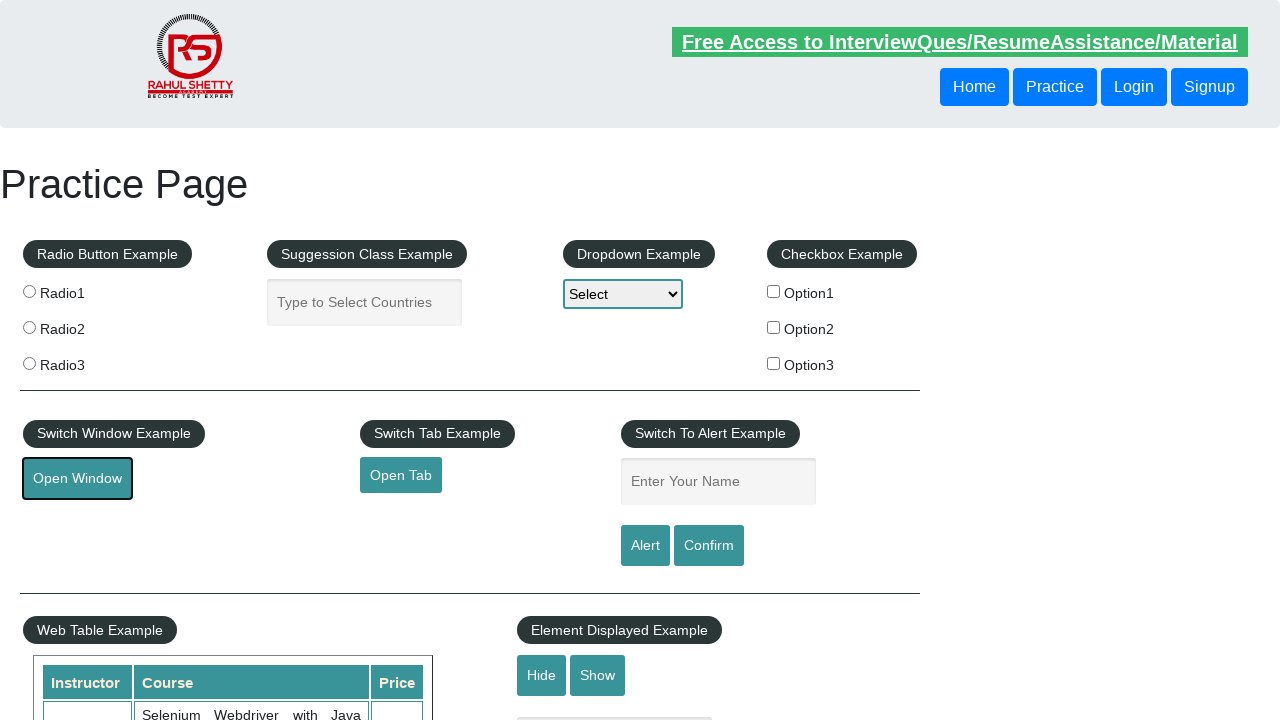

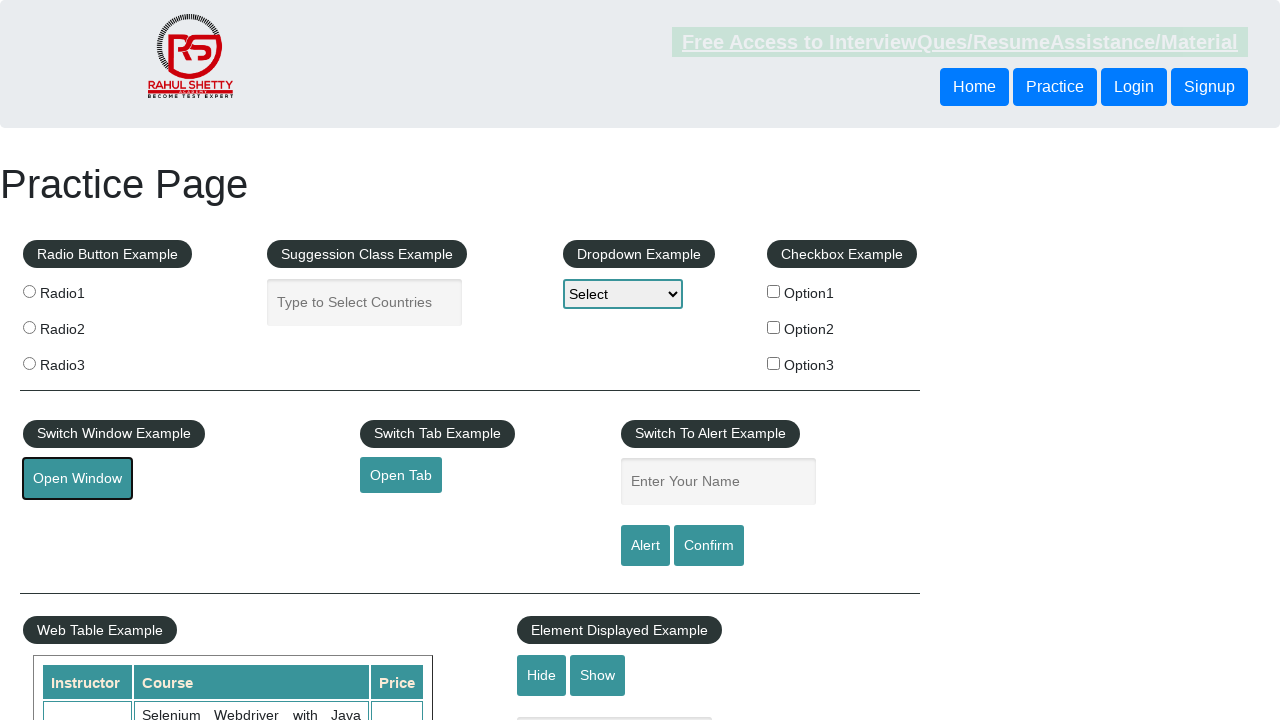